Tests pre-checked checkbox by unchecking it

Starting URL: https://seleniumbase.io/demo_page

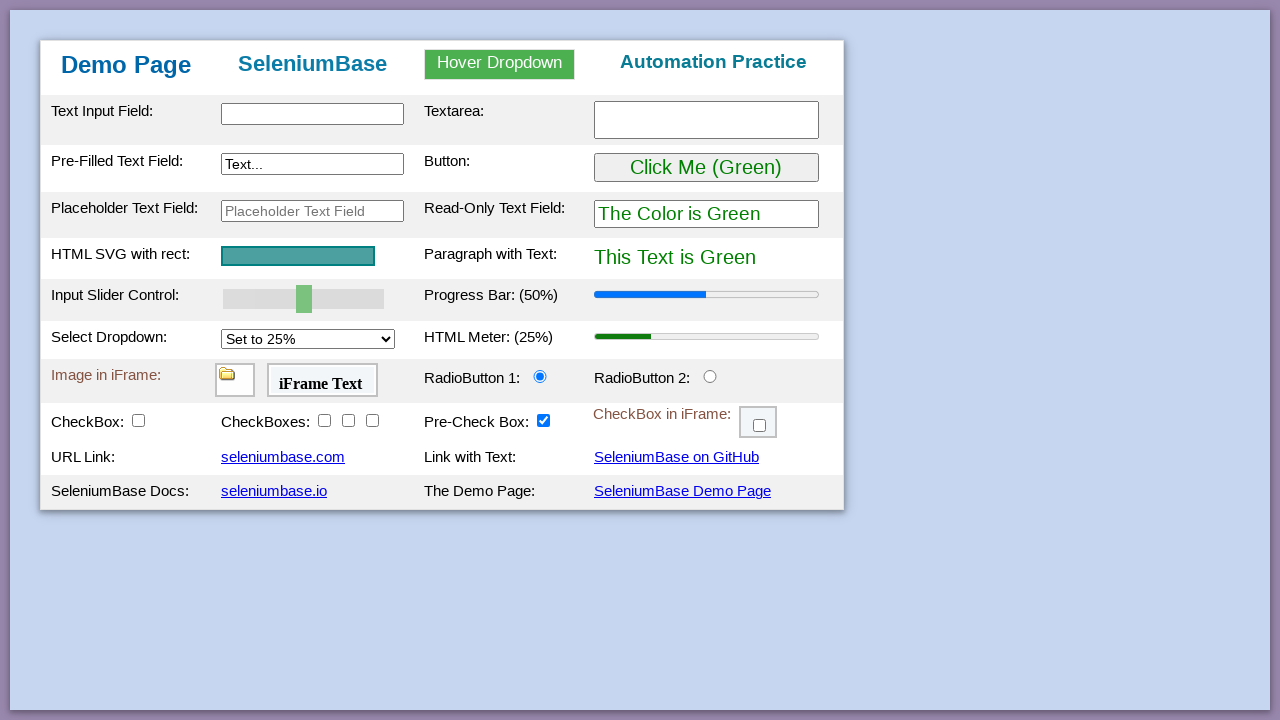

Waited for page to load - table body element appeared
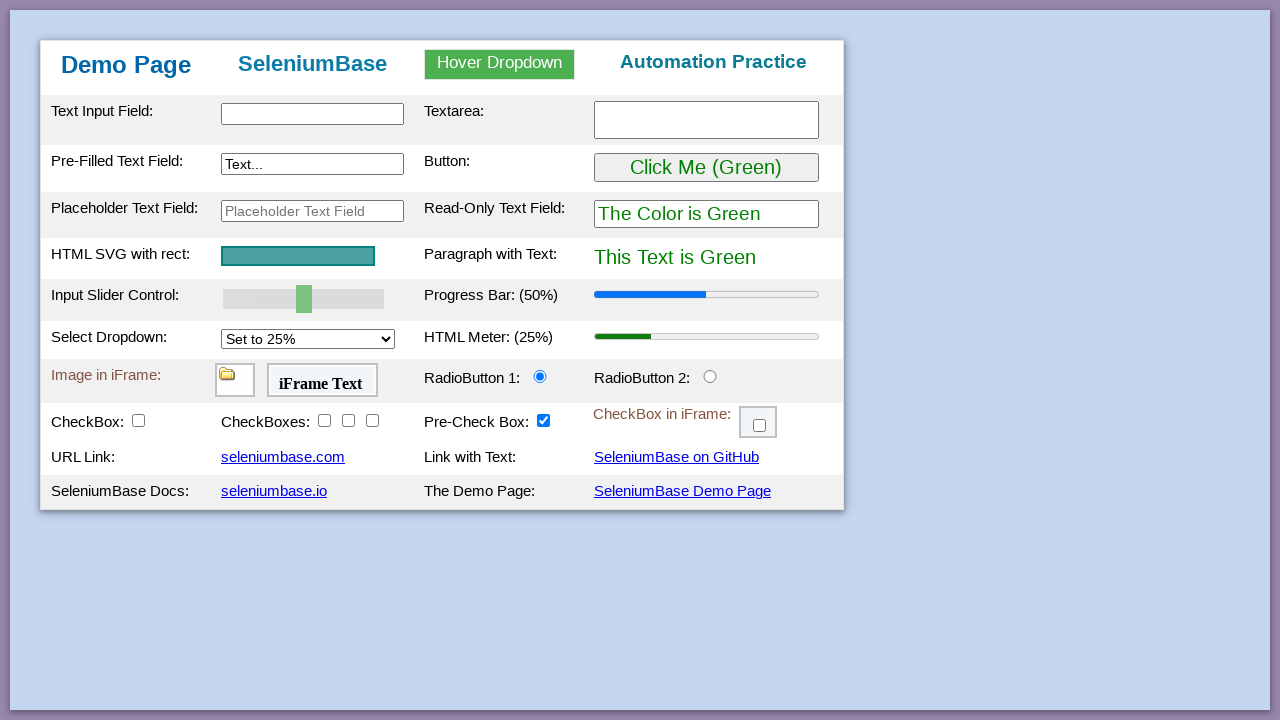

Located the pre-checked checkbox element
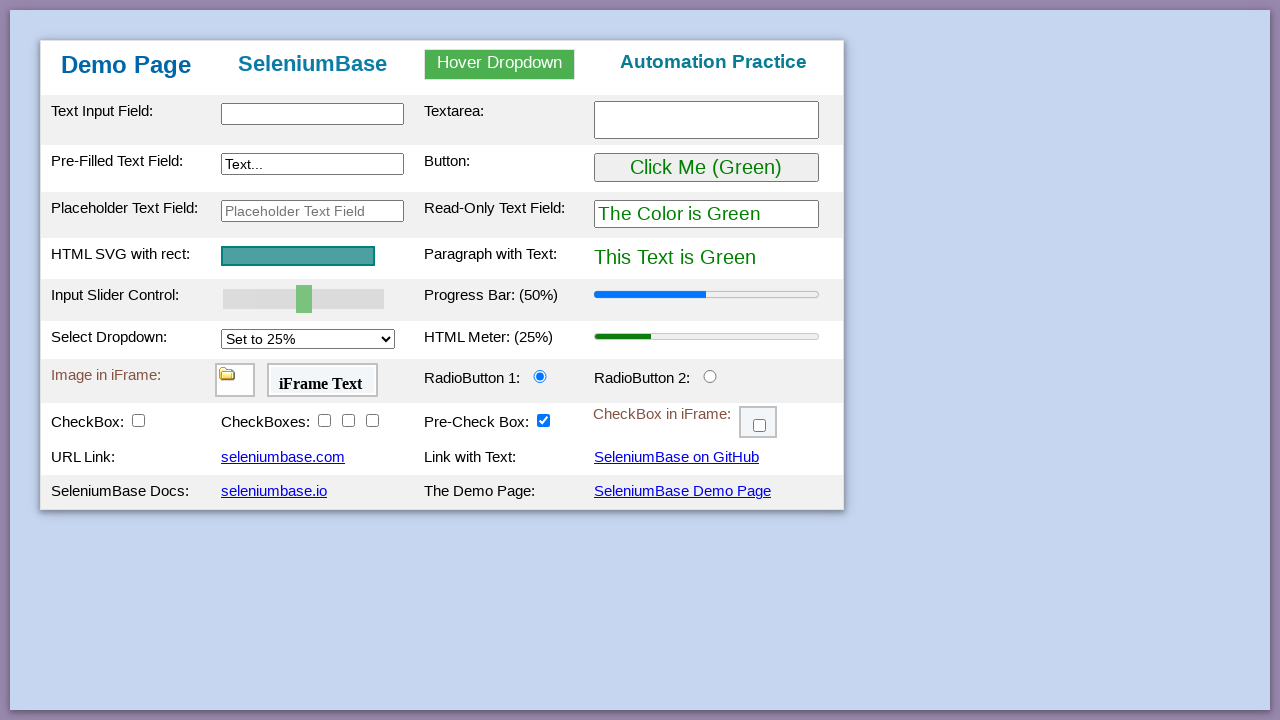

Verified checkbox is checked
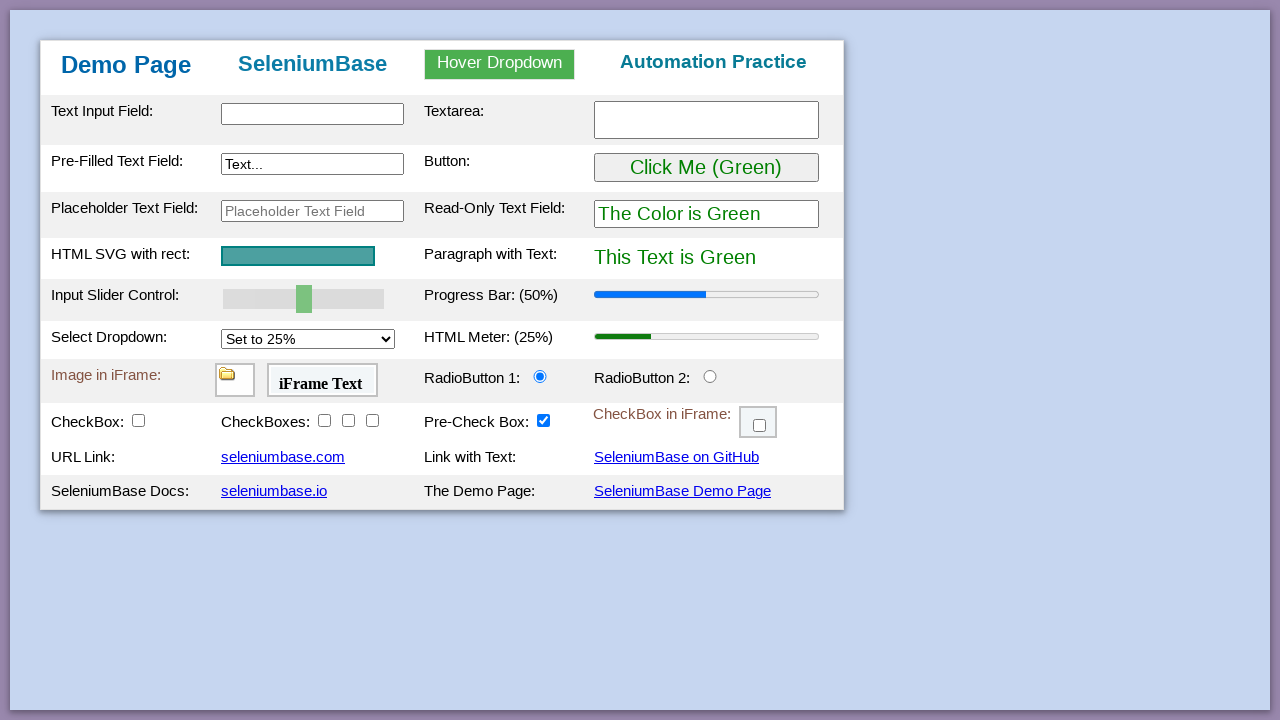

Unchecked the pre-checked checkbox at (544, 420) on #checkBox5
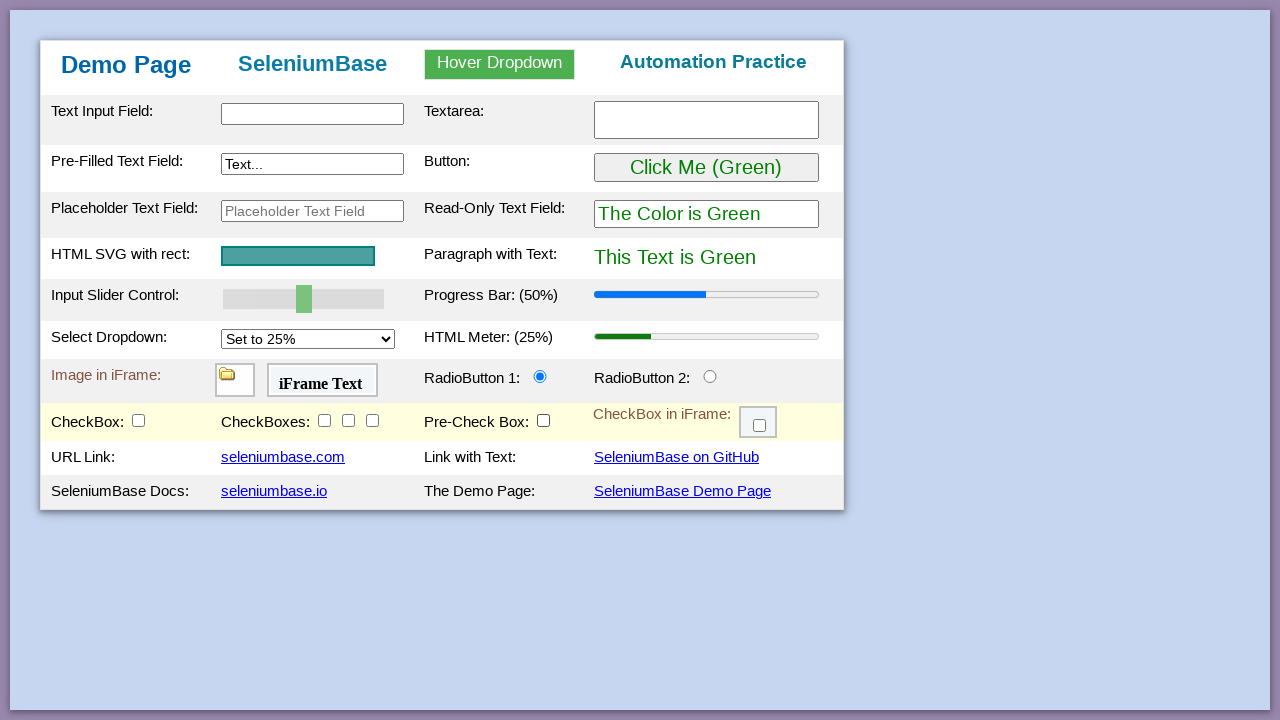

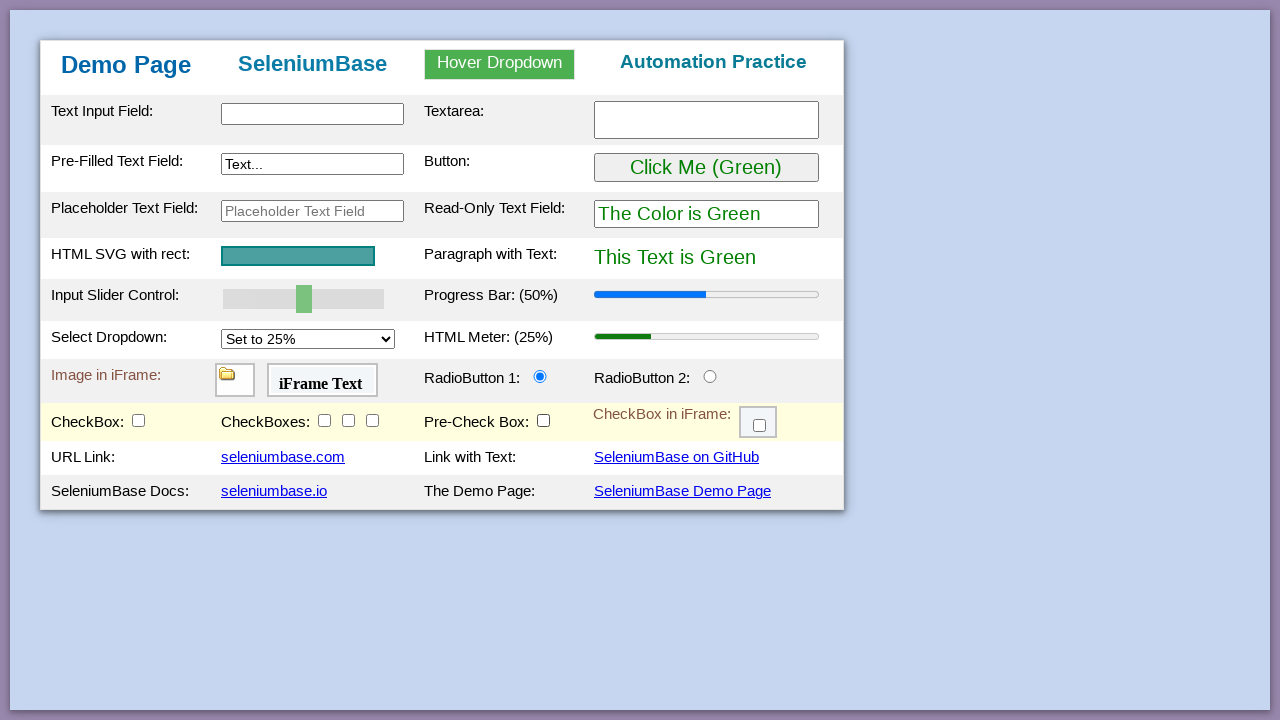